Tests checkbox functionality by navigating to the checkboxes page and toggling the first checkbox

Starting URL: http://the-internet.herokuapp.com

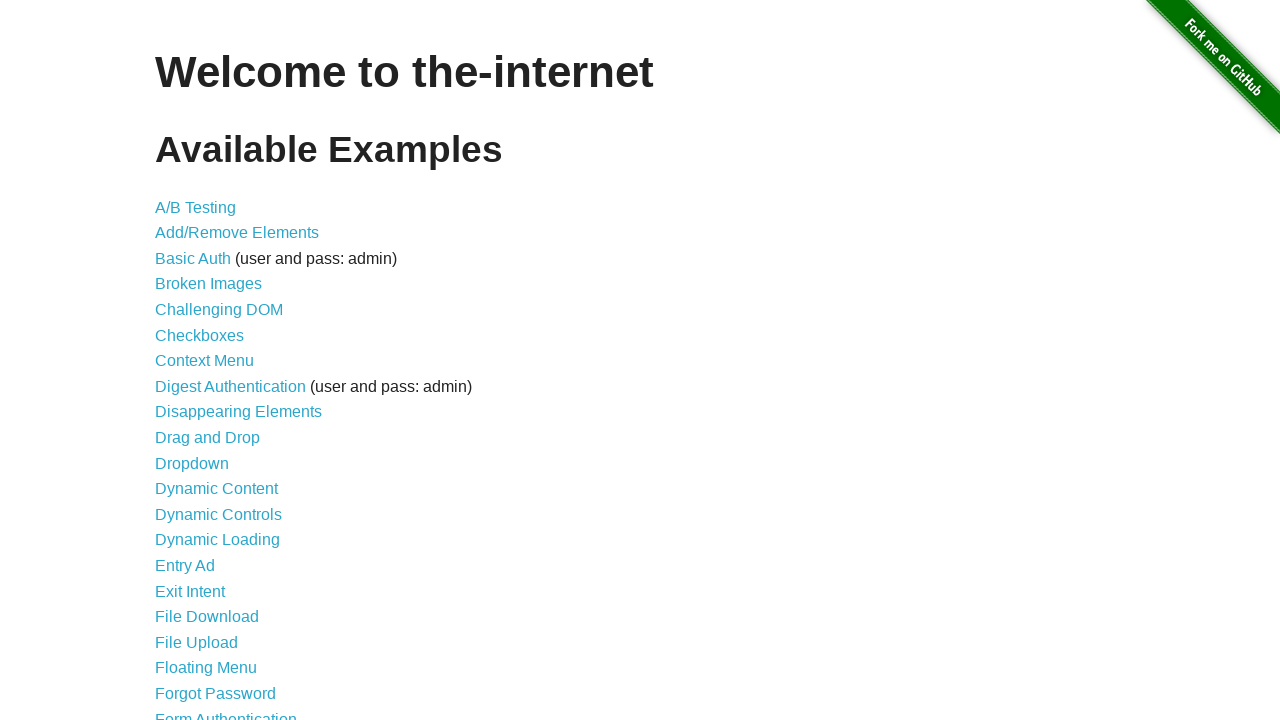

Clicked on checkboxes link to navigate to checkboxes page at (200, 335) on a[href='/checkboxes']
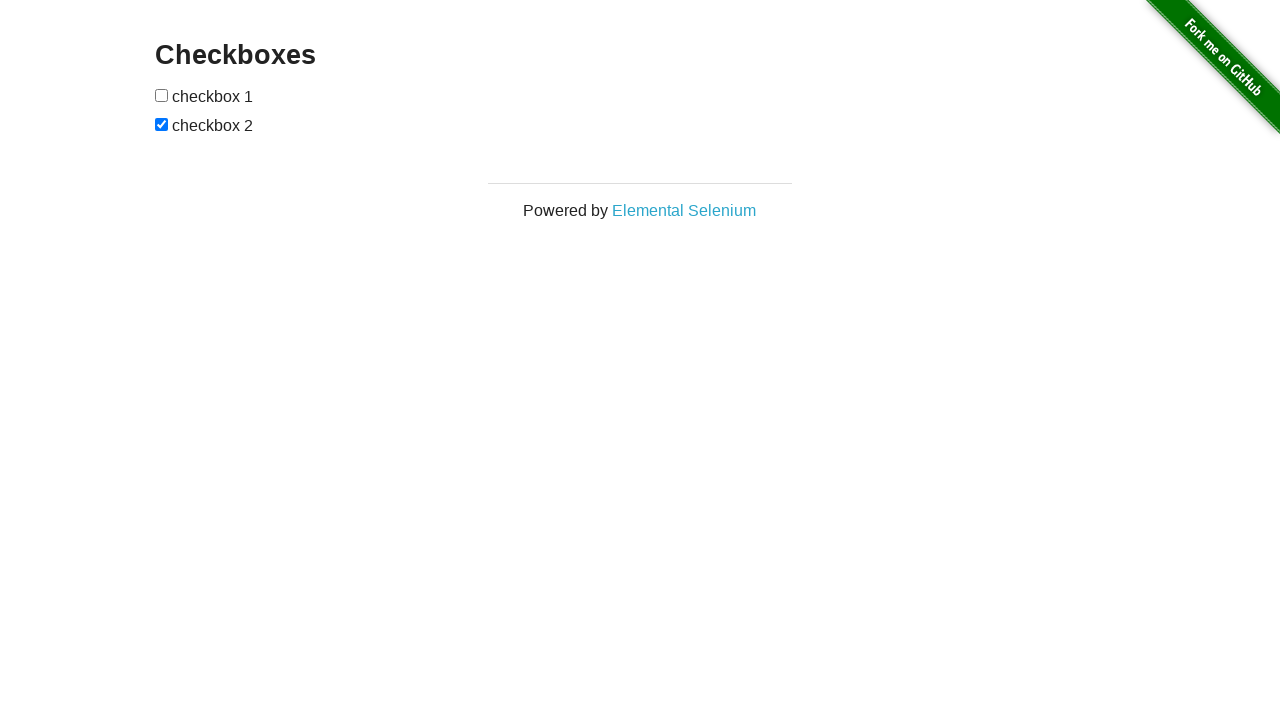

Toggled the first checkbox at (162, 95) on (//input[@type='checkbox'])[1]
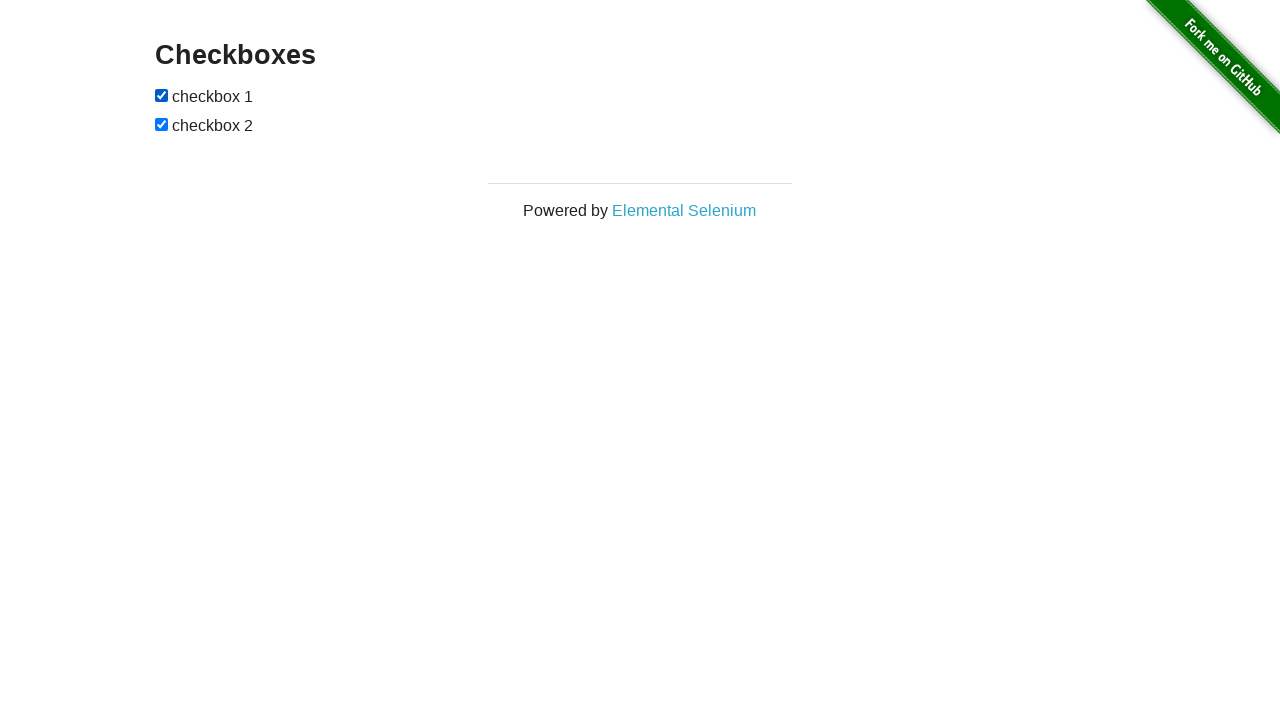

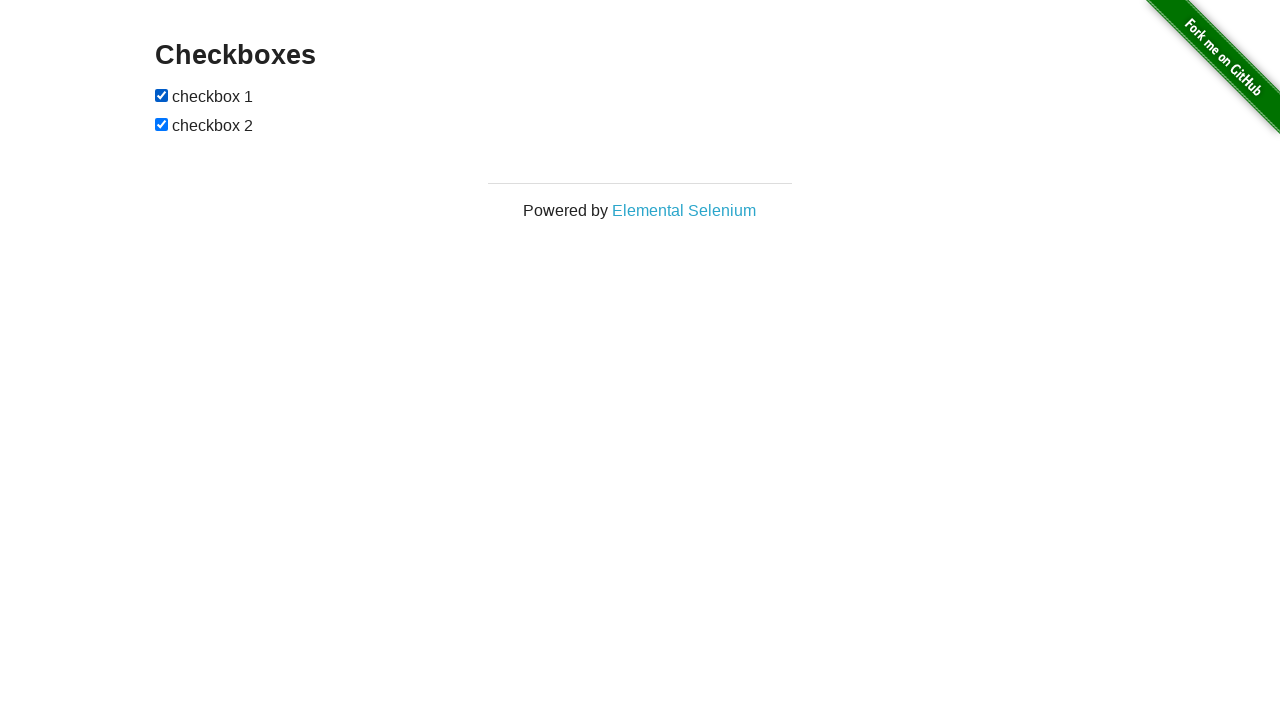